Tests infinite scroll functionality on the ECB monetary policy decisions page by scrolling to the bottom until all content is loaded.

Starting URL: https://www.ecb.europa.eu/press/govcdec/mopo/html/index.en.html

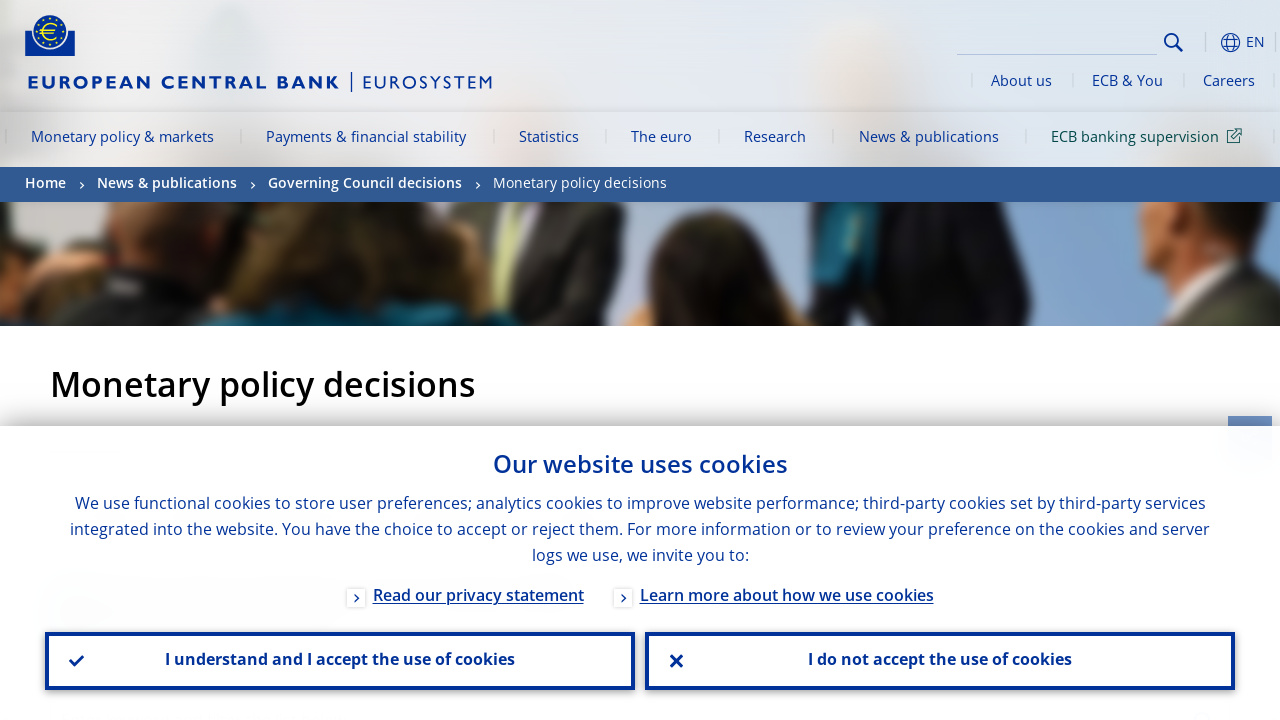

Retrieved initial page height
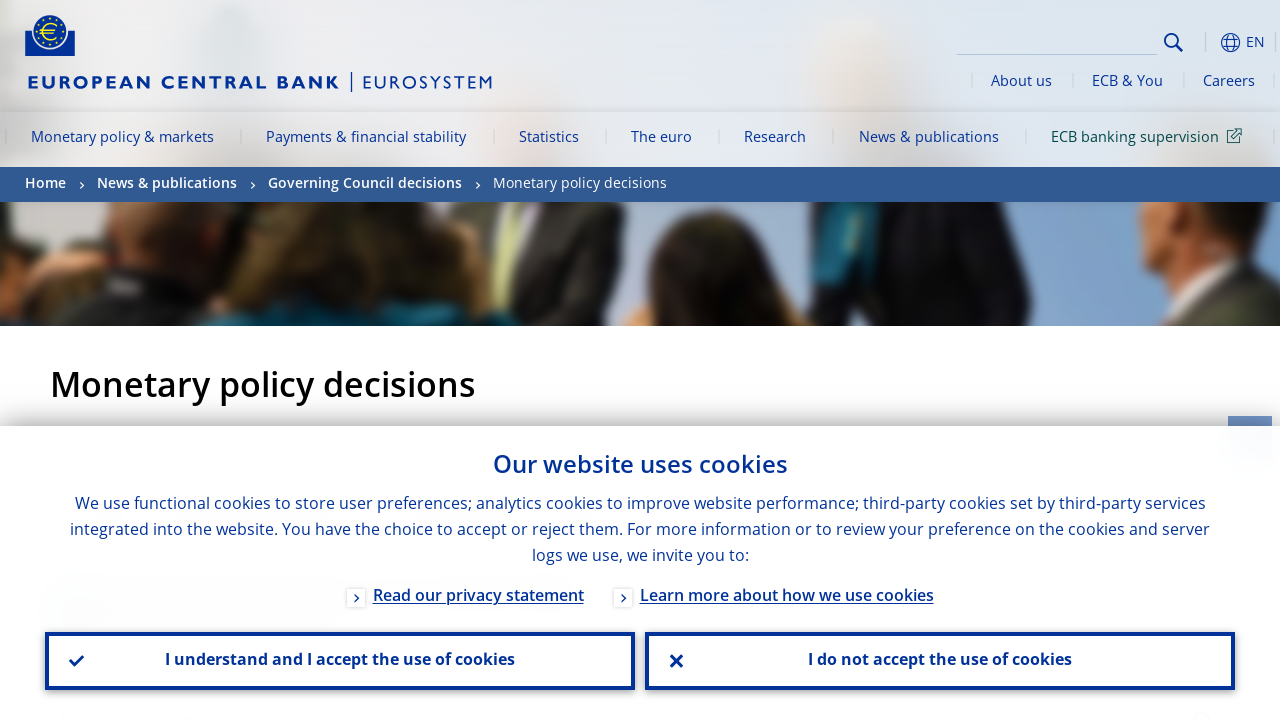

Scrolled to bottom of page
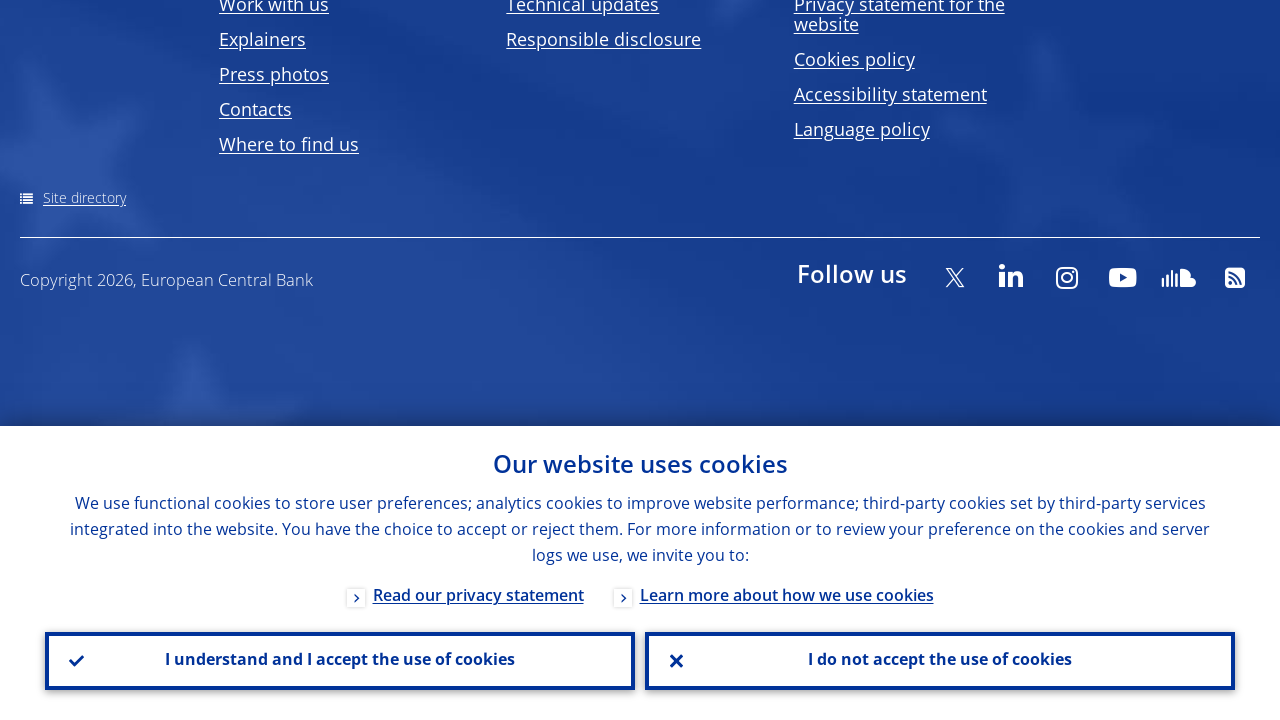

Waited 500ms for new content to load
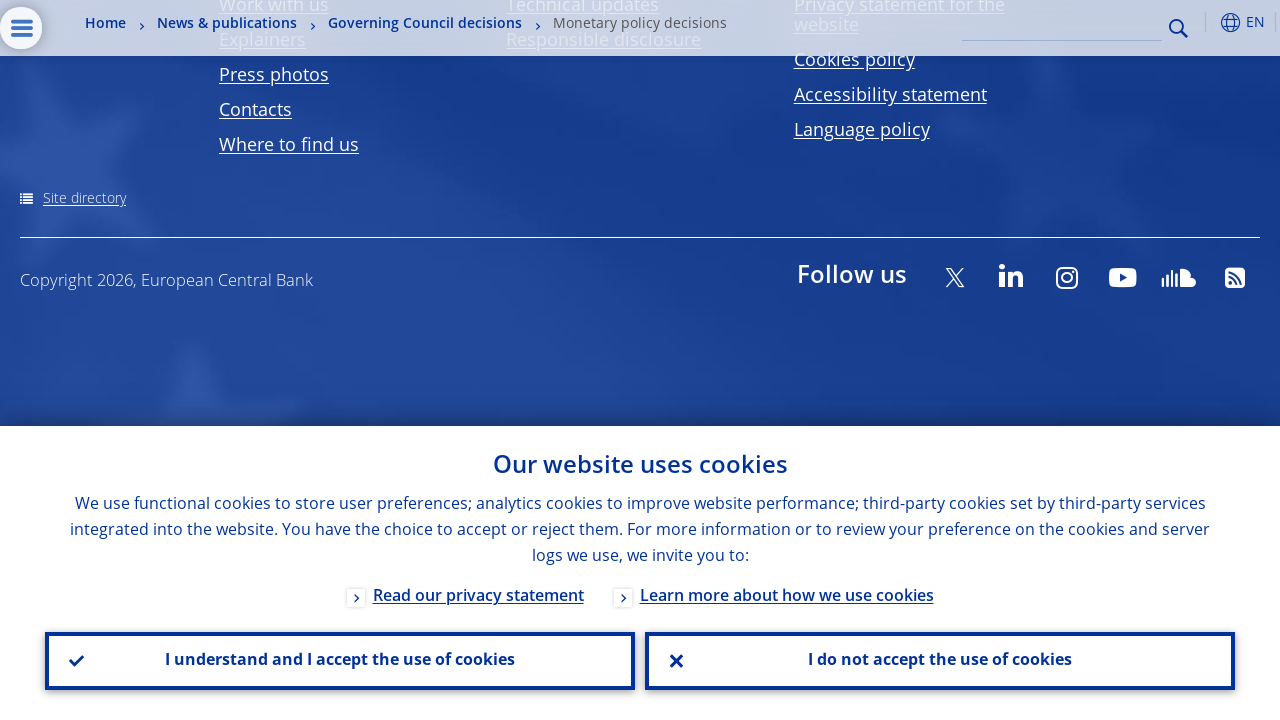

Retrieved new page height after scrolling
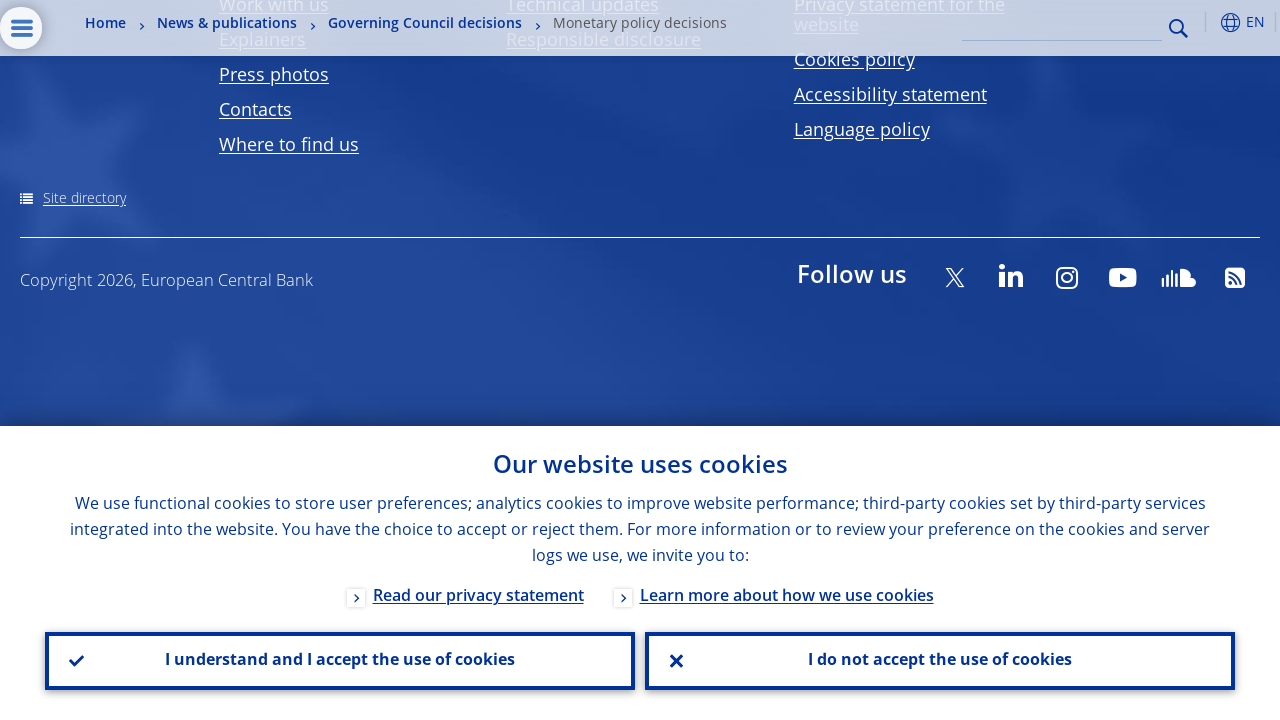

Scrolled to bottom of page
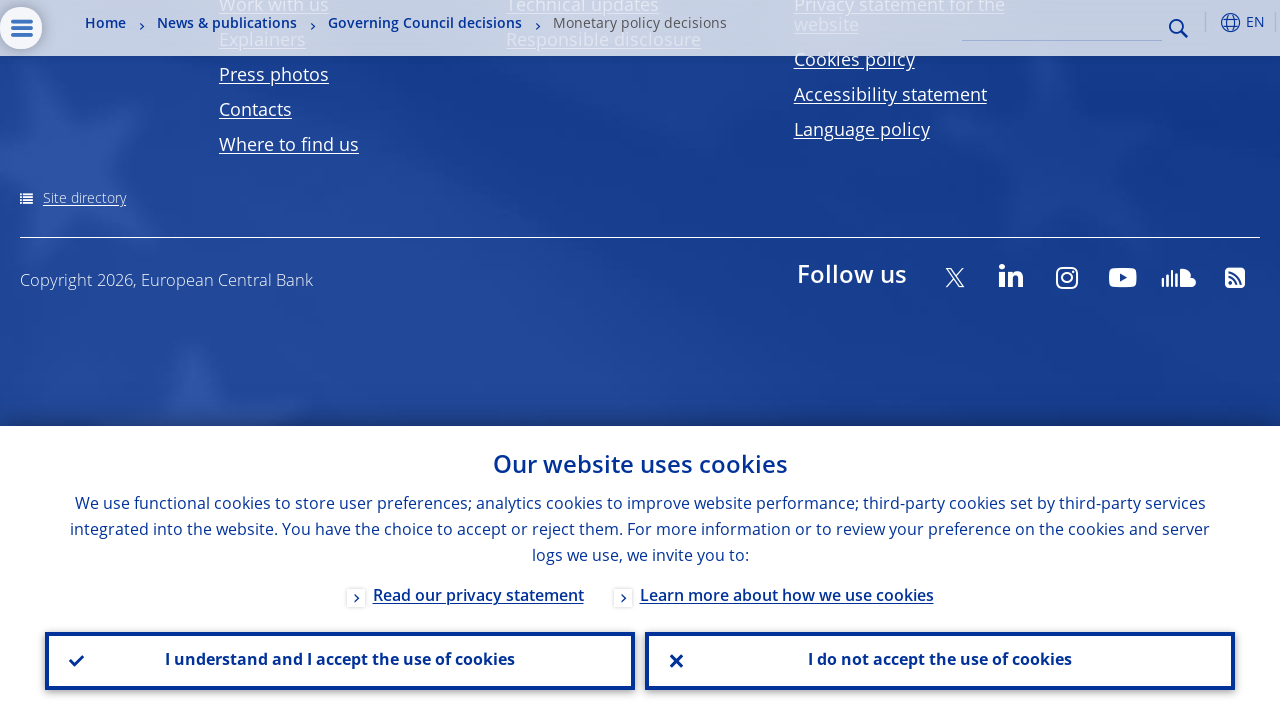

Waited 500ms for new content to load
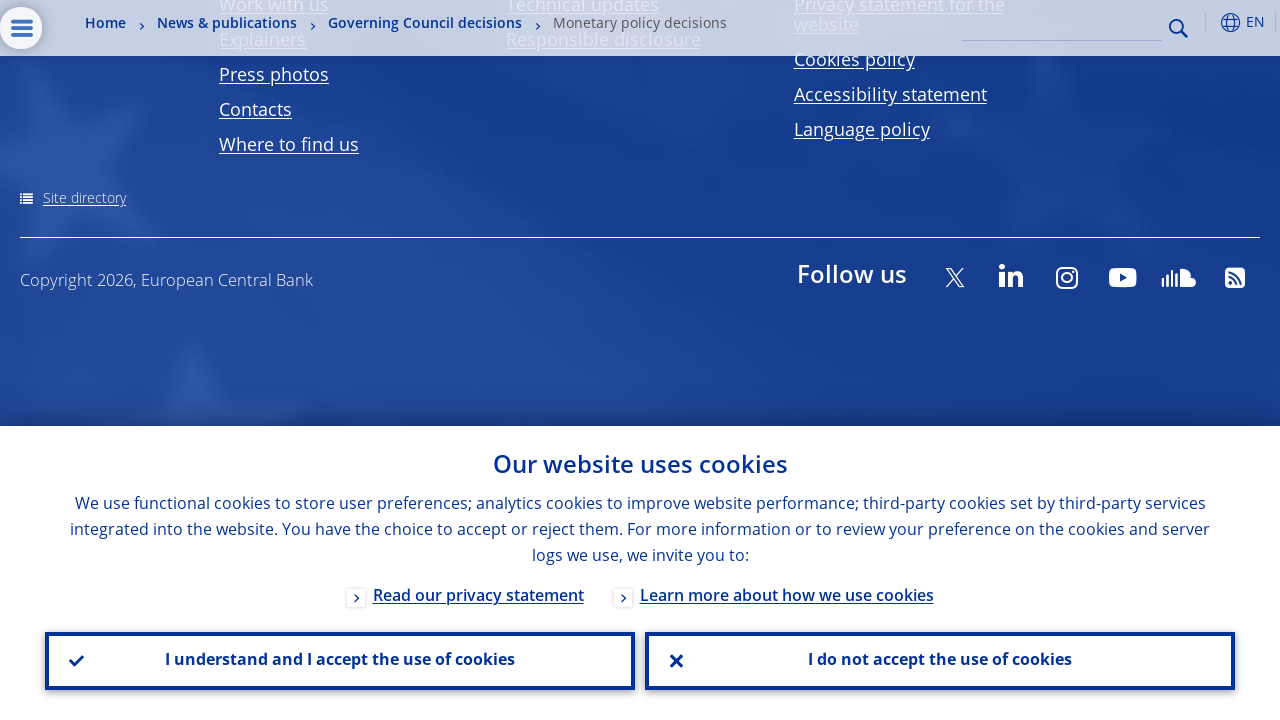

Retrieved new page height after scrolling
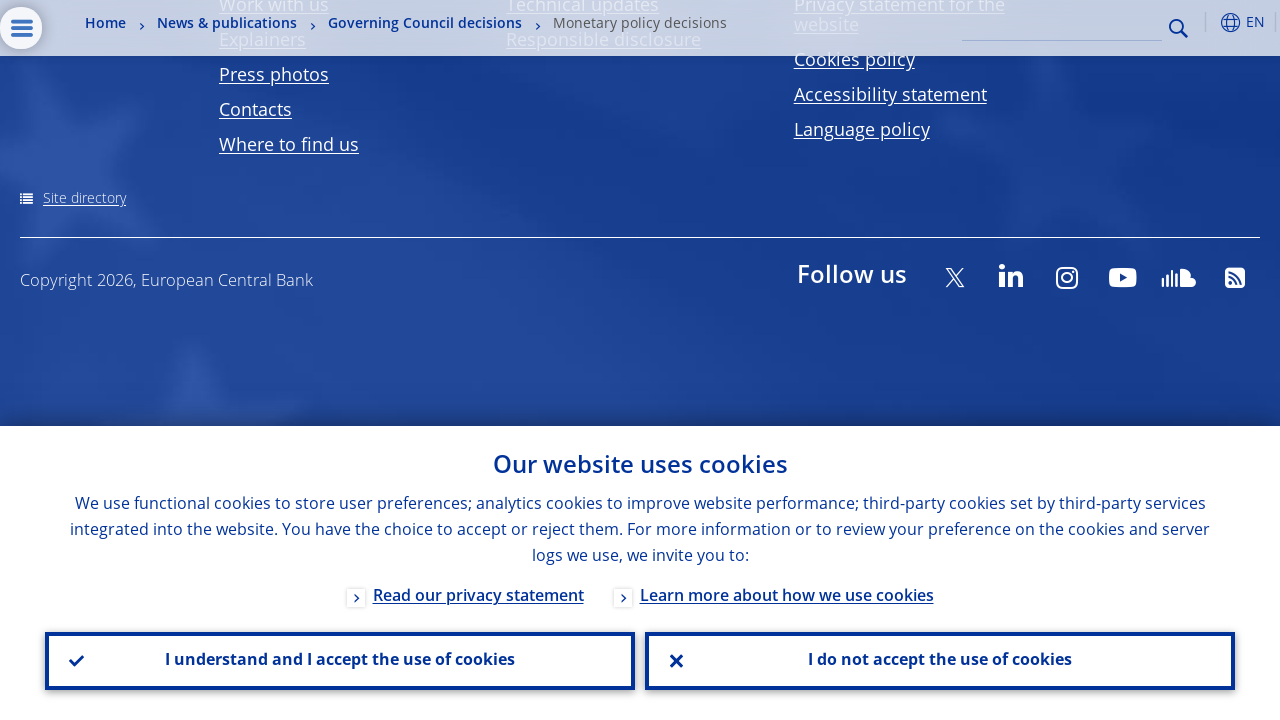

Scrolled to bottom of page
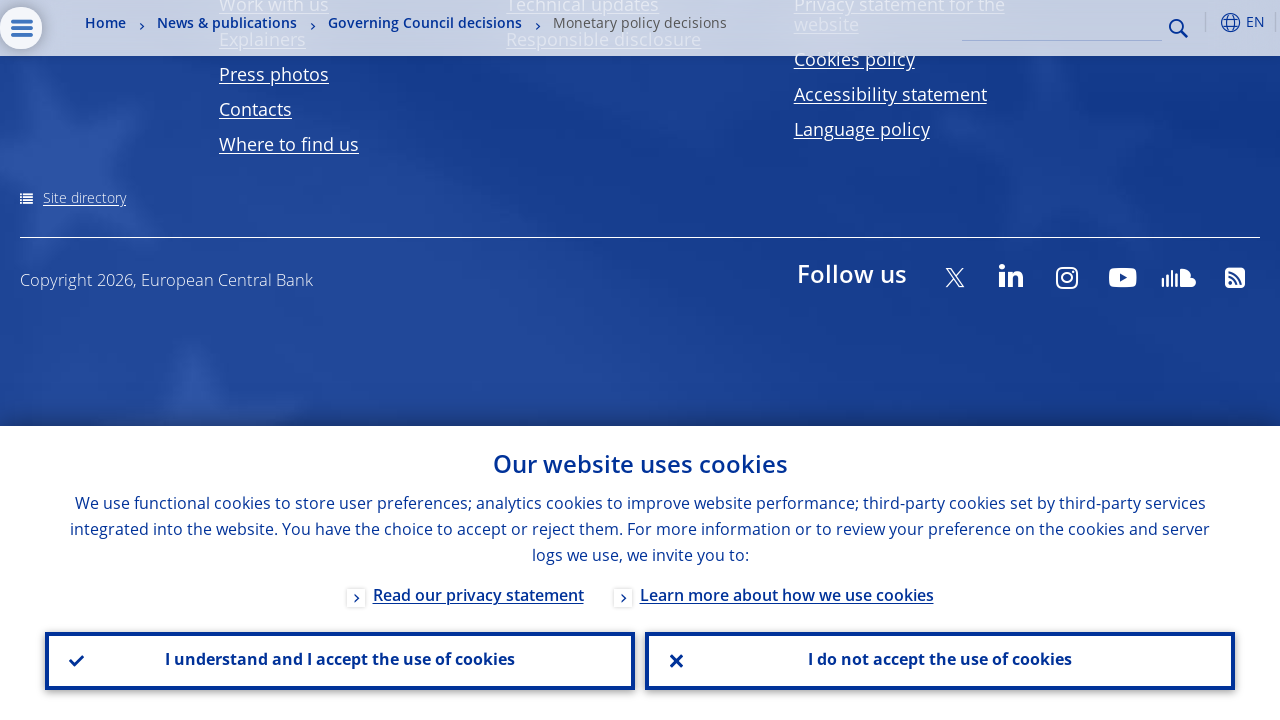

Waited 500ms for new content to load
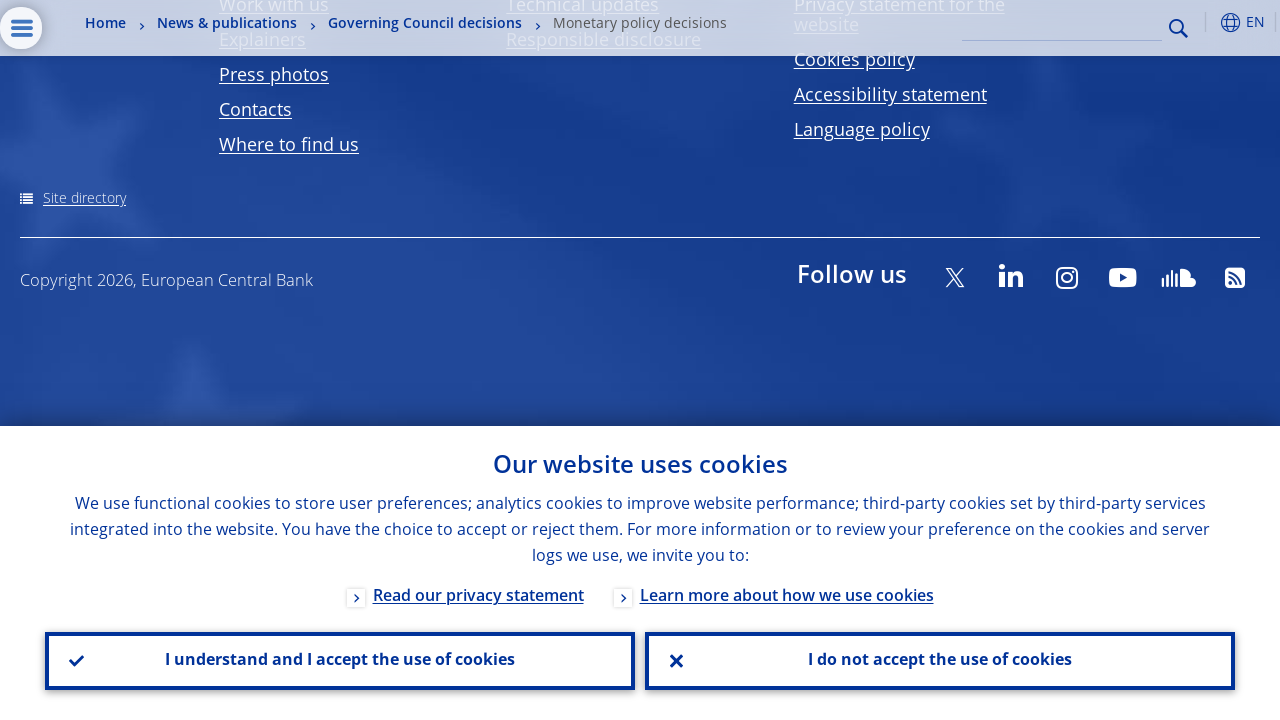

Retrieved new page height after scrolling
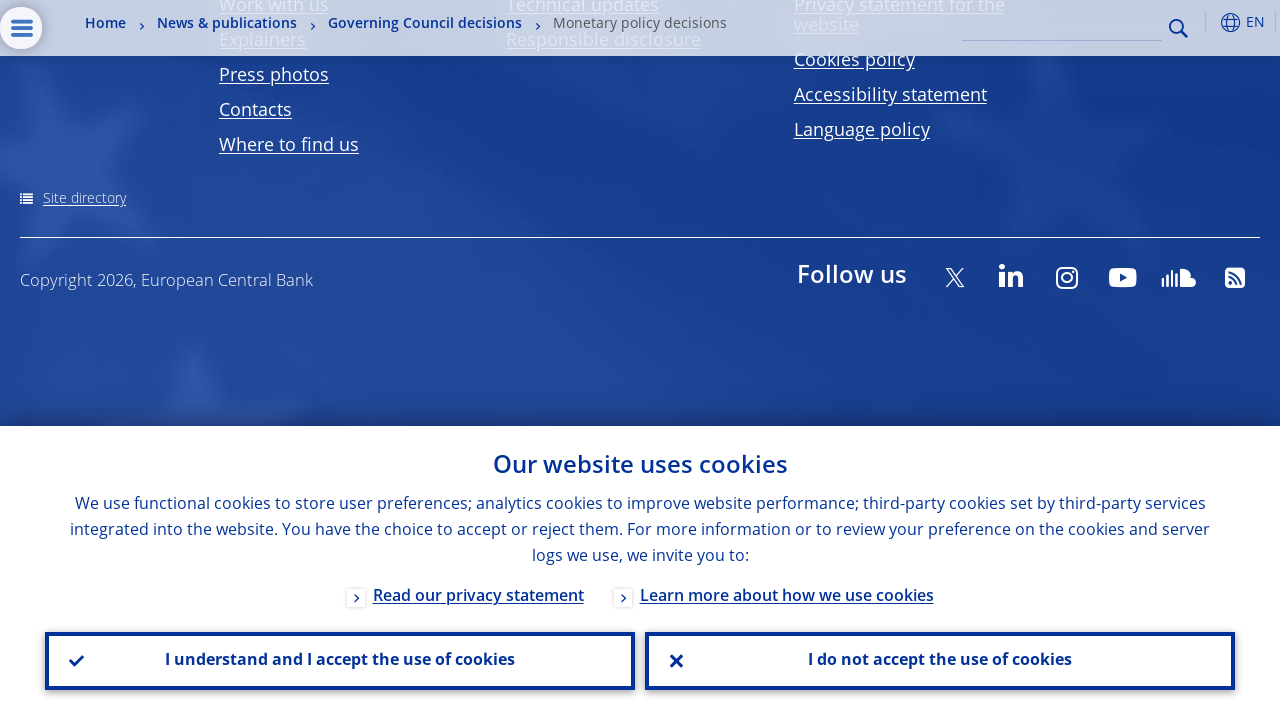

Verified date elements are visible on the page
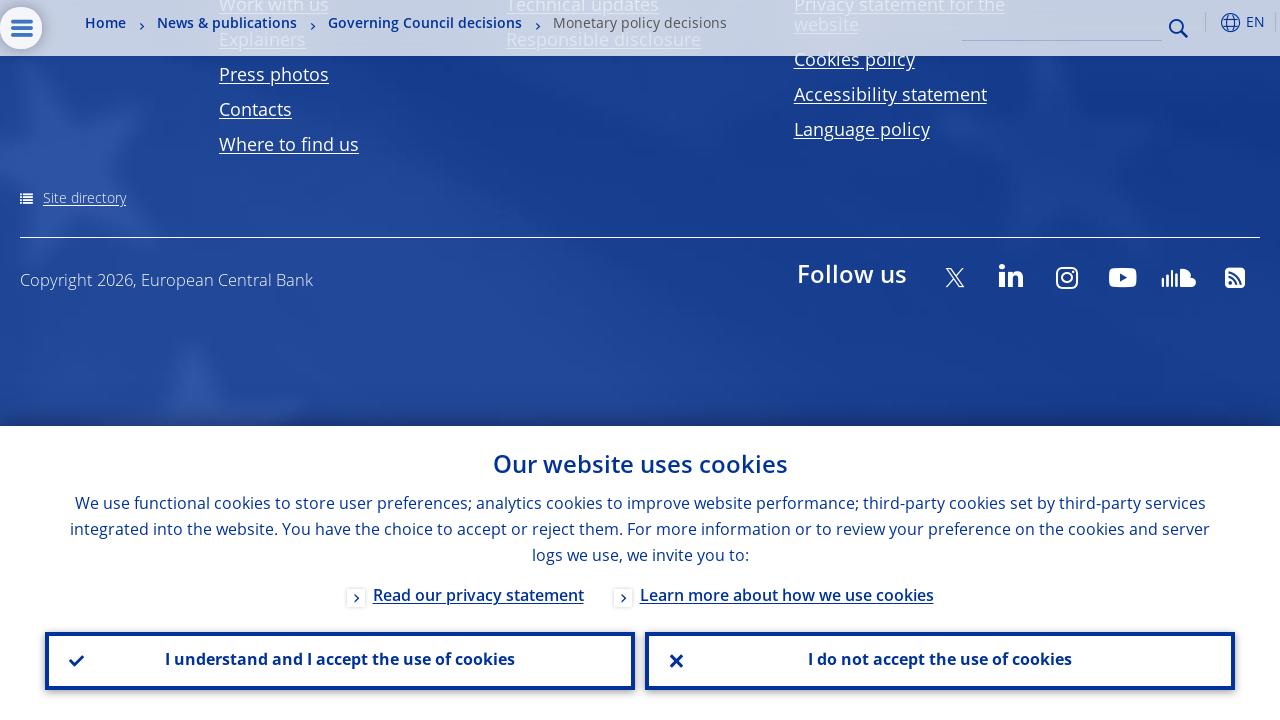

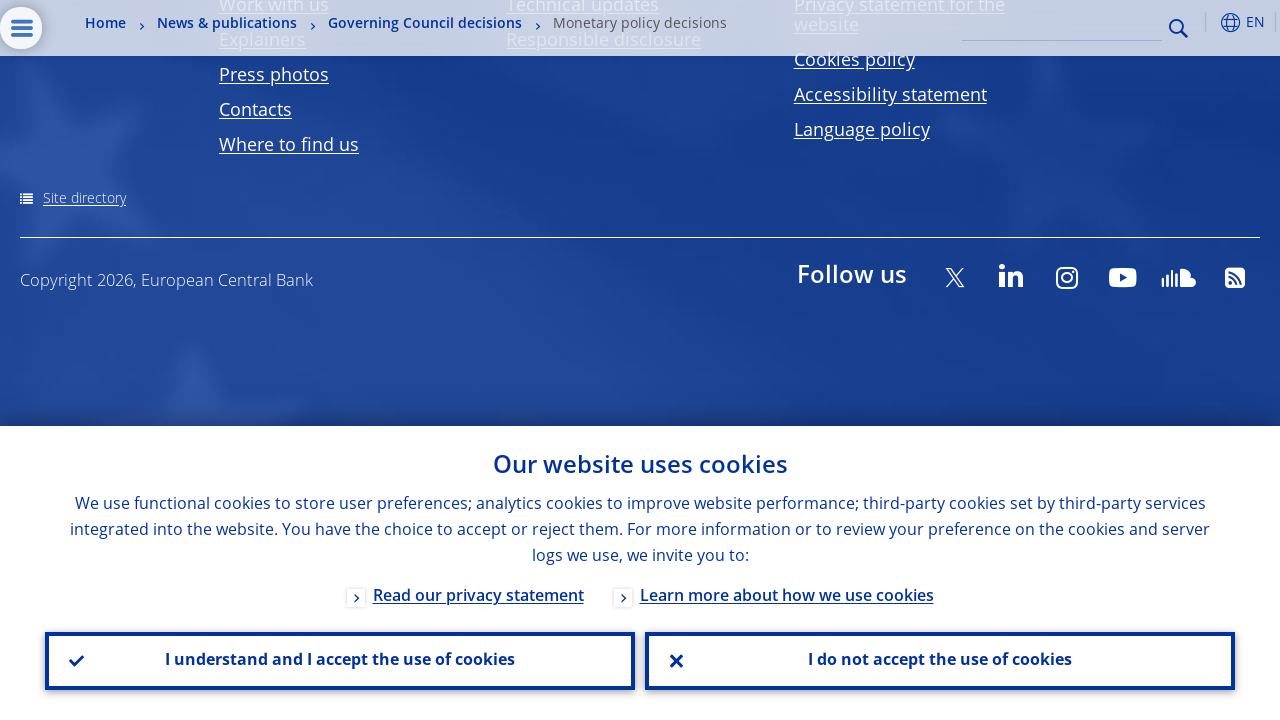